Tests radio button interaction on a registration form by checking if a radio button is displayed and clicking it

Starting URL: https://demo.automationtesting.in/Register.html

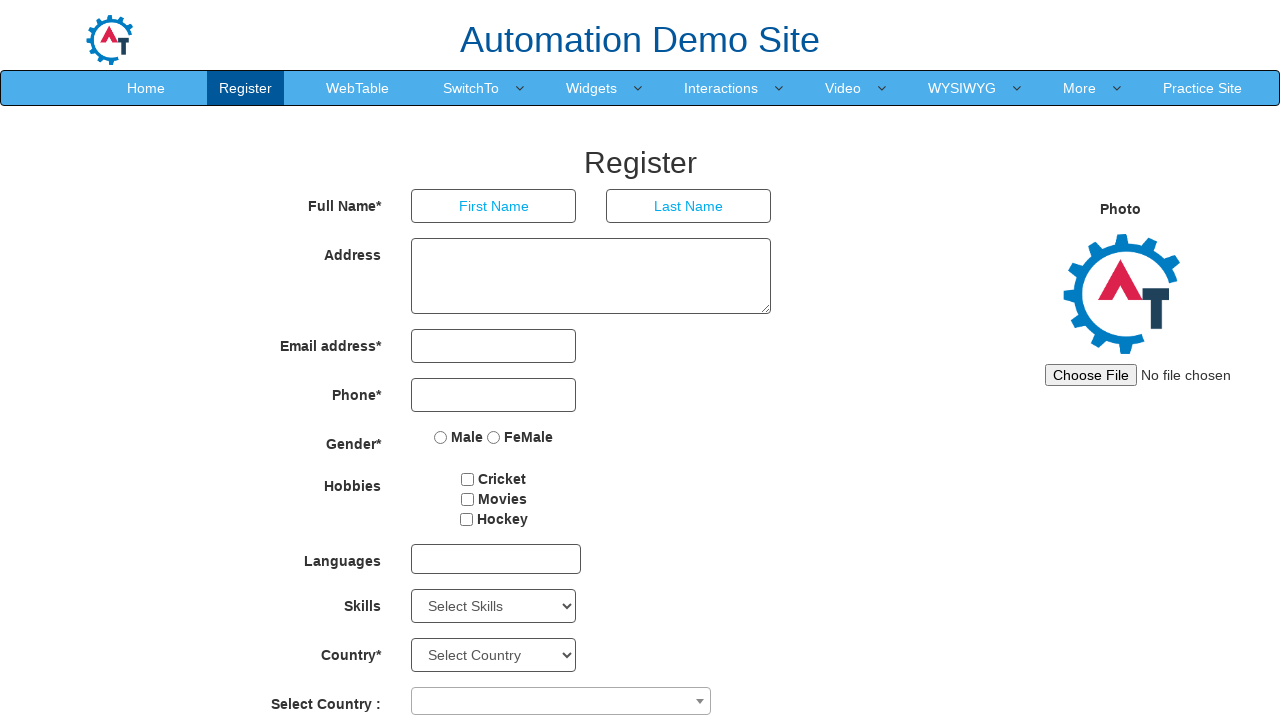

Waited for radio button with name 'radiooptions' to be present in DOM
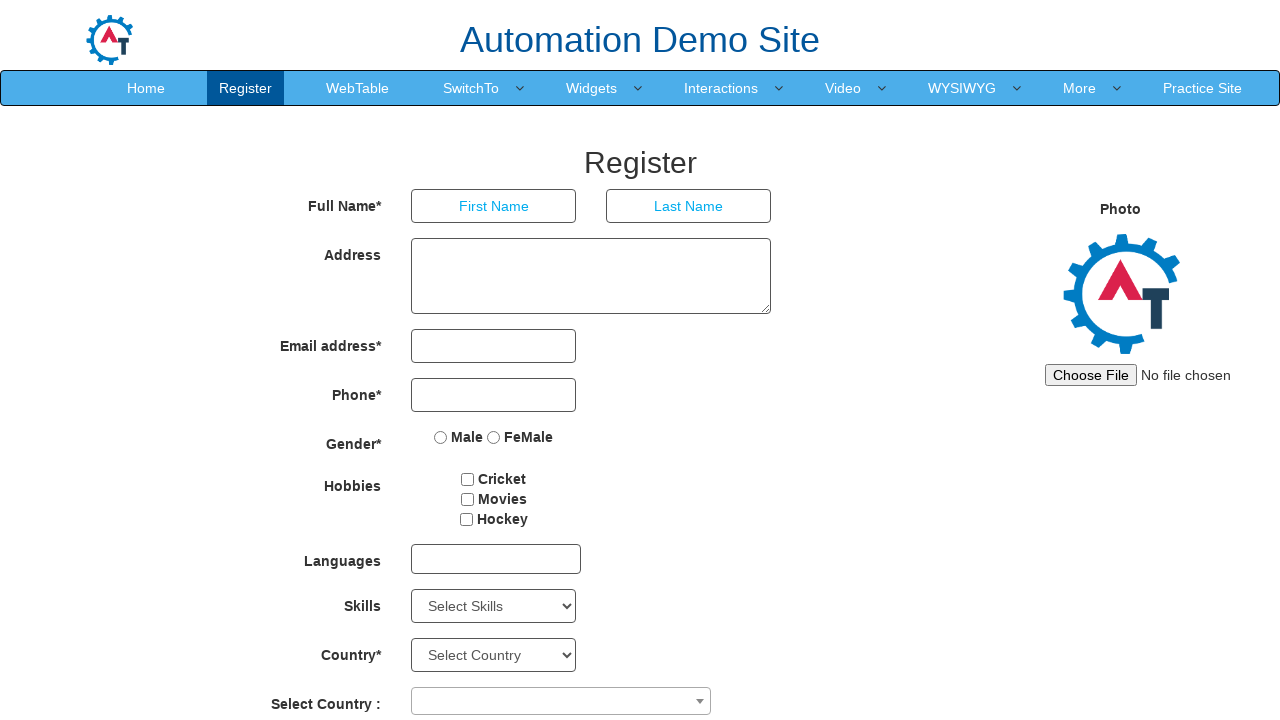

Verified first radio button is visible on the registration form
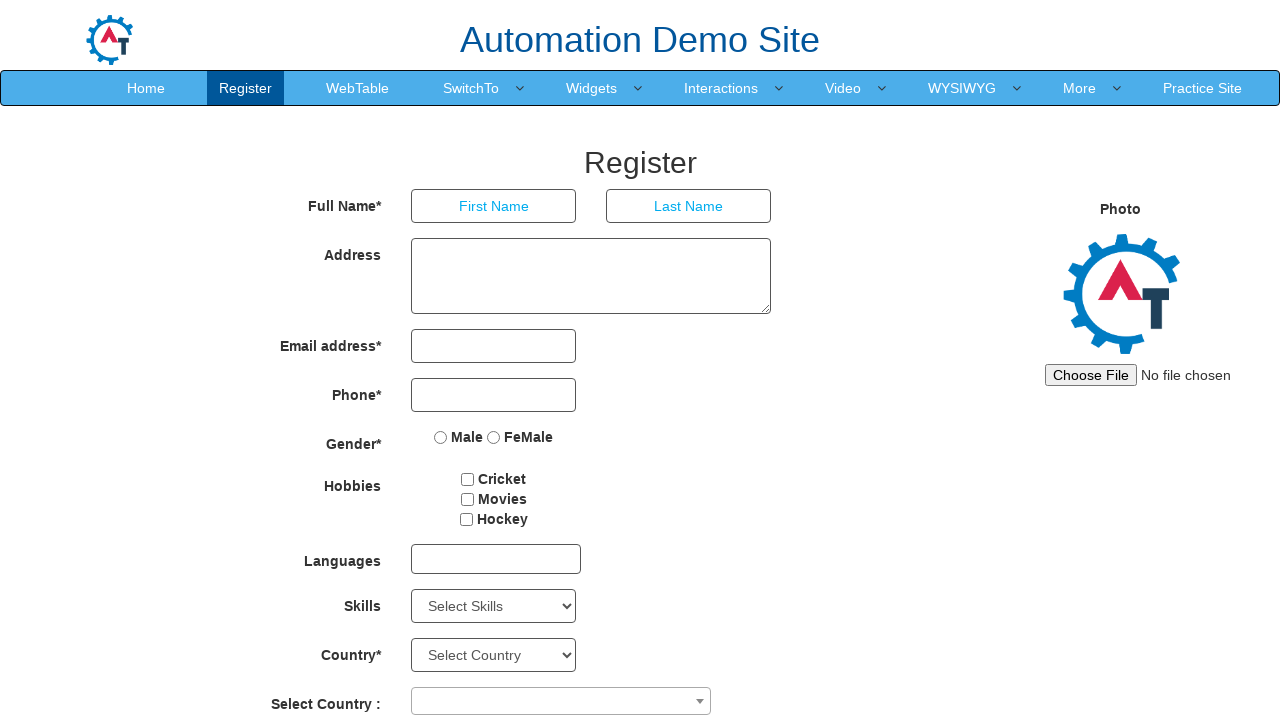

Clicked the first radio button option at (441, 437) on (//input[@name='radiooptions'])[1]
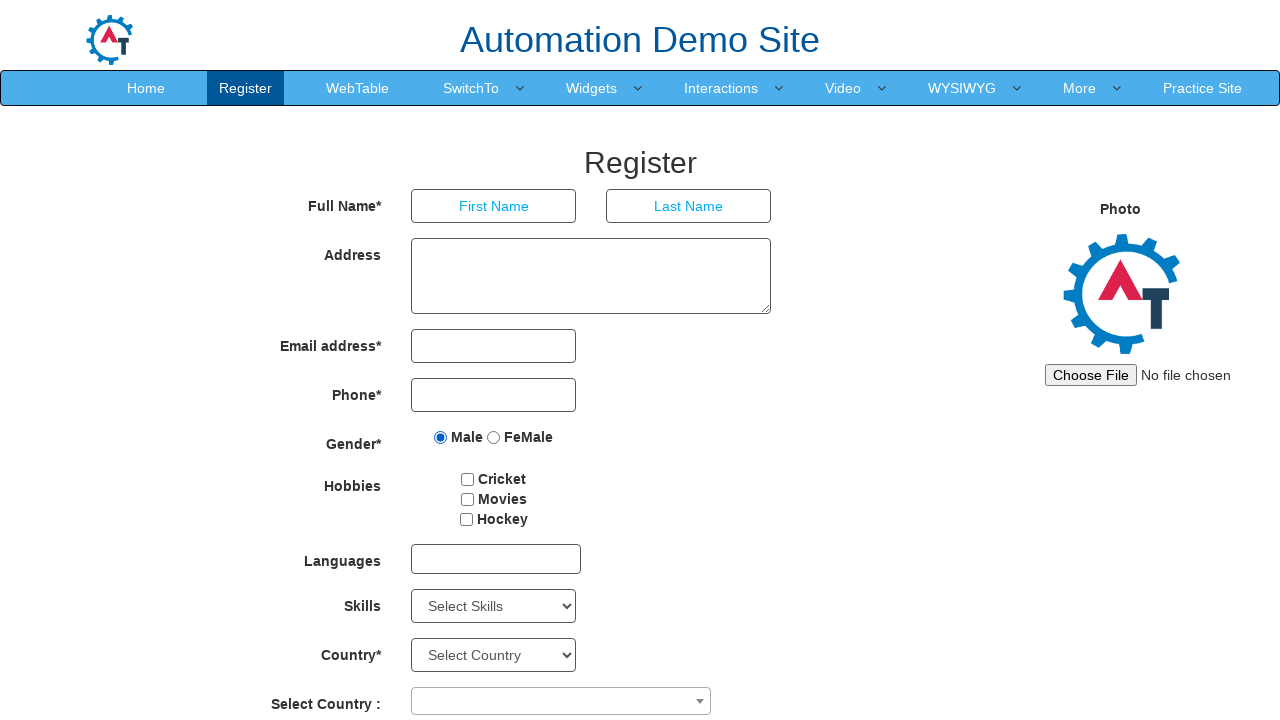

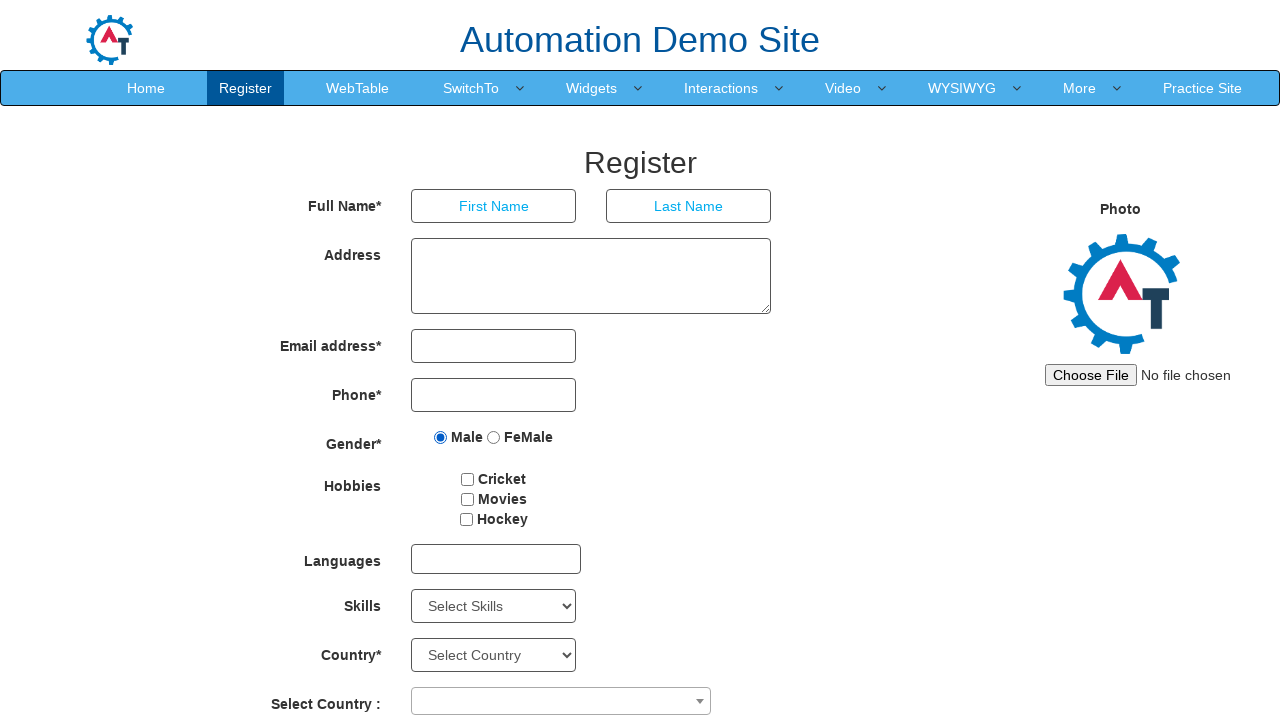